Tests drag and drop functionality within an iframe on jQuery UI demo page, then navigates to the Selectable section

Starting URL: https://jqueryui.com/droppable/

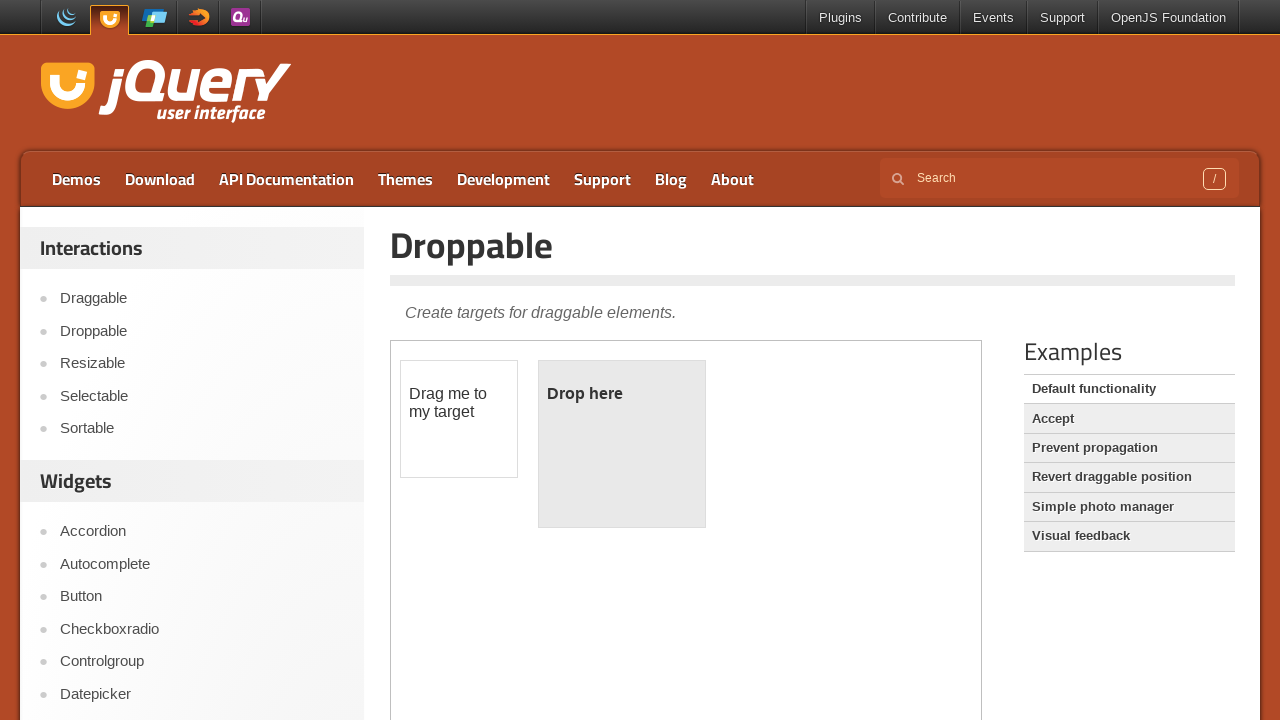

Located the iframe containing the drag and drop demo
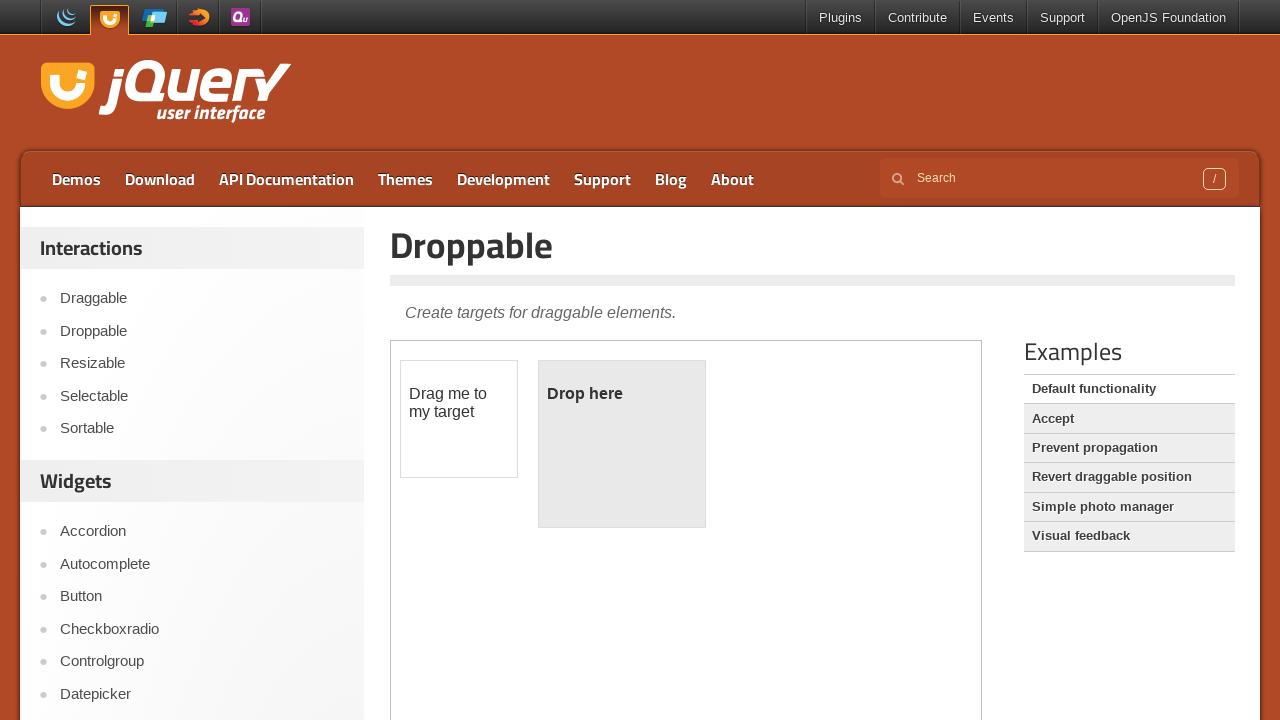

Located the draggable element within the iframe
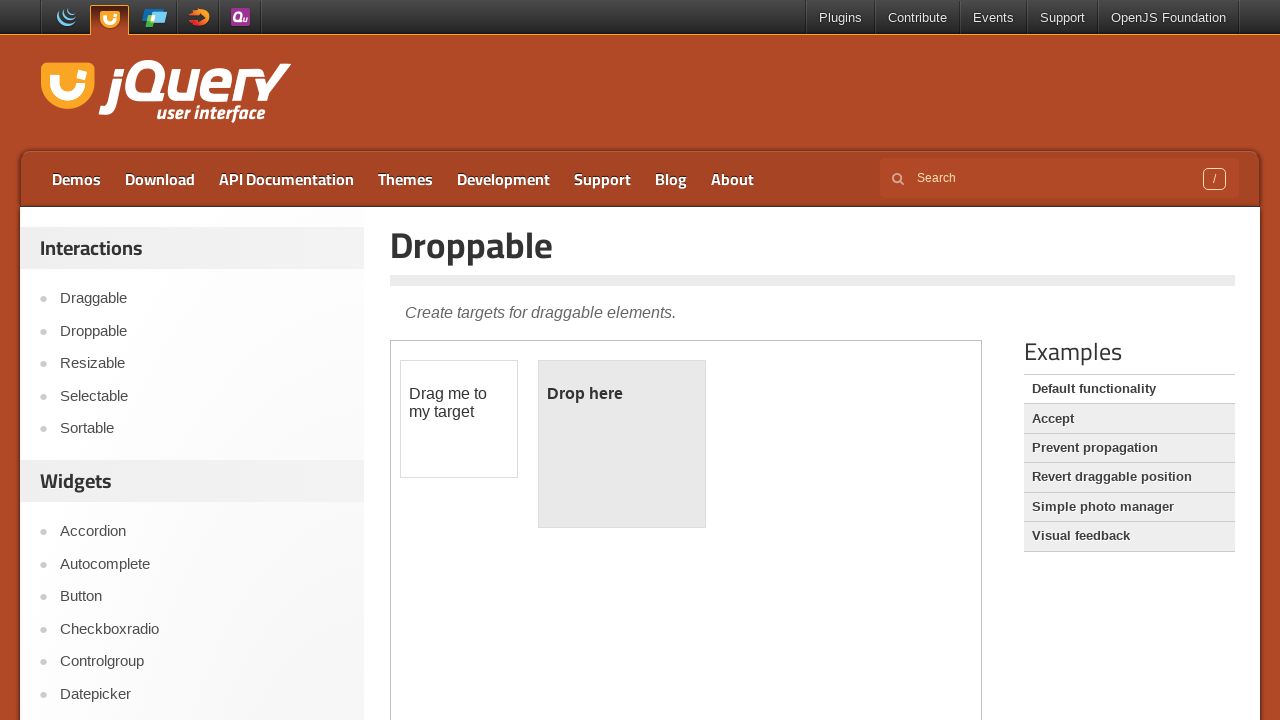

Located the droppable element within the iframe
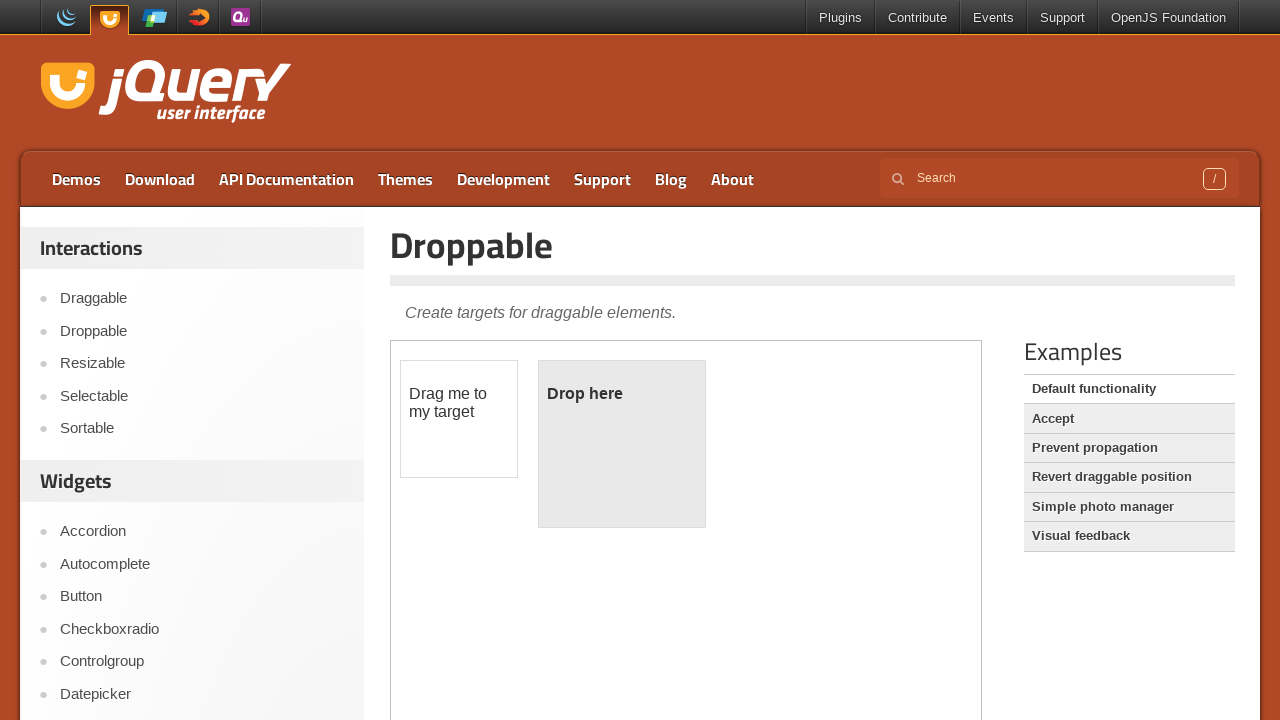

Performed drag and drop operation from draggable to droppable element at (622, 444)
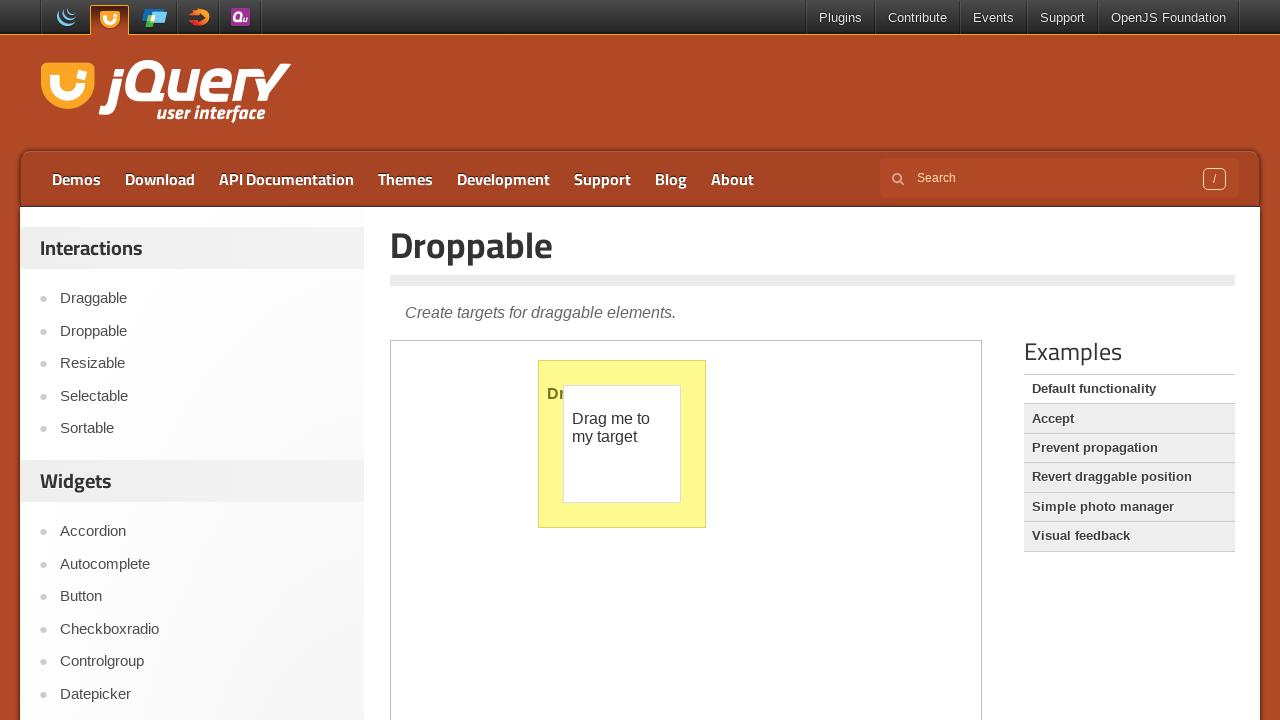

Clicked on the Selectable link in the navigation at (202, 396) on xpath=//a[text()='Selectable']
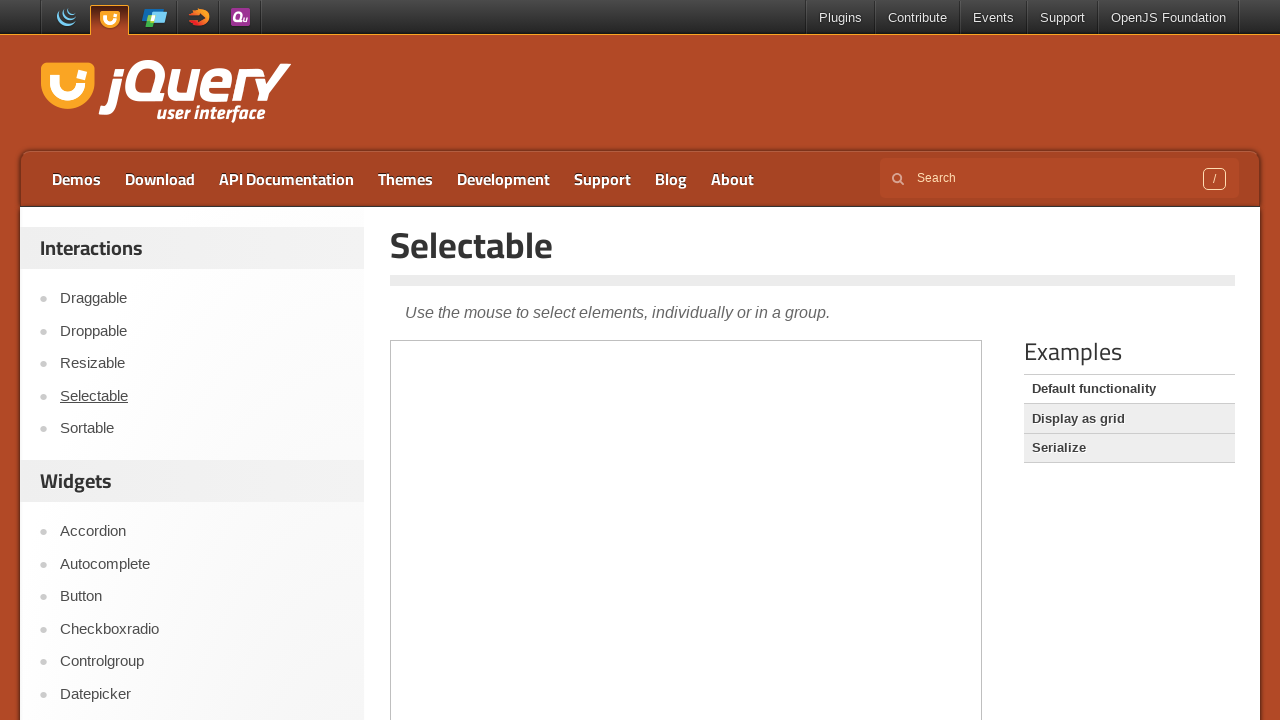

Waited for Selectable page to load
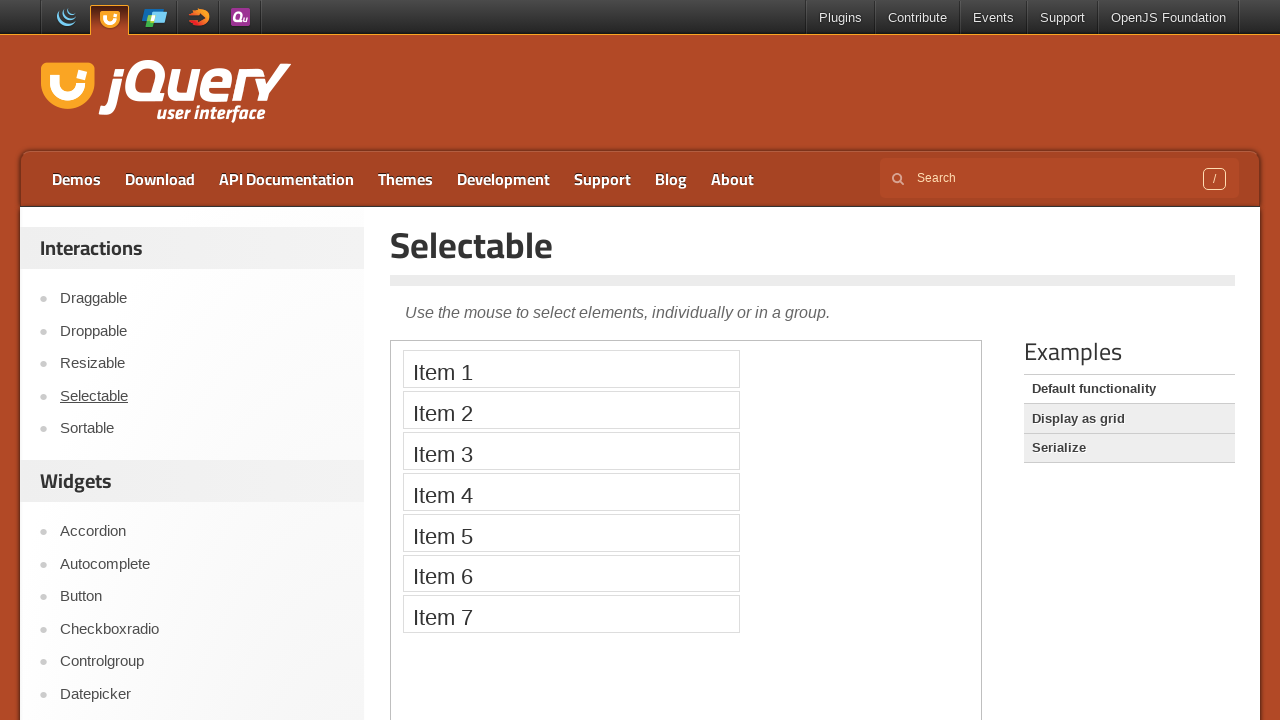

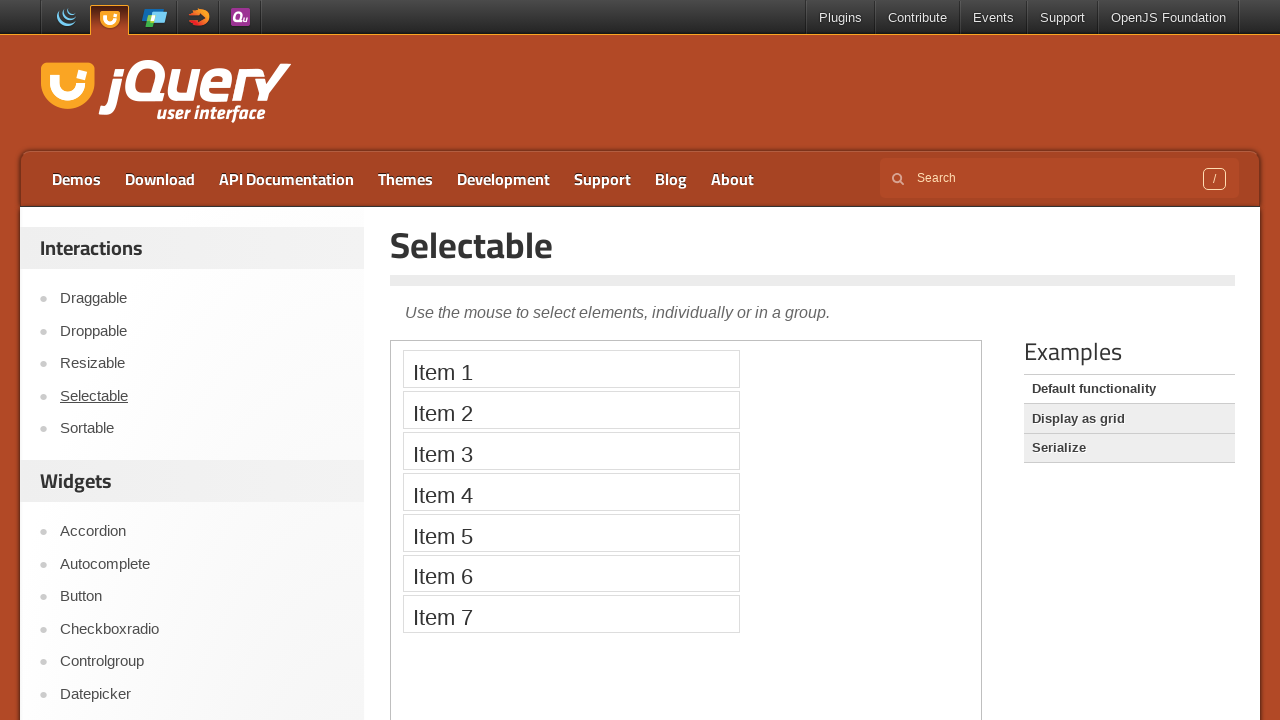